Tests a registration form by filling all required input fields in the first block with text, submitting the form, and verifying the success message is displayed.

Starting URL: http://suninjuly.github.io/registration1.html

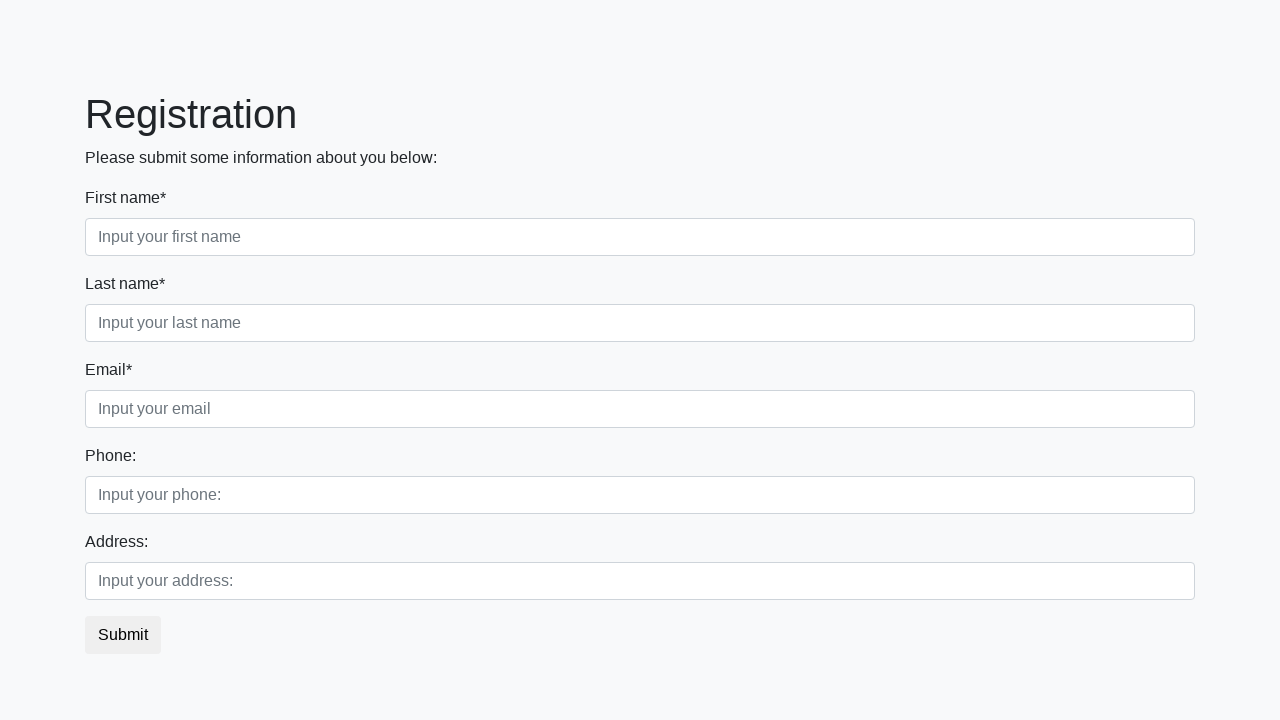

Located all input fields in the first block
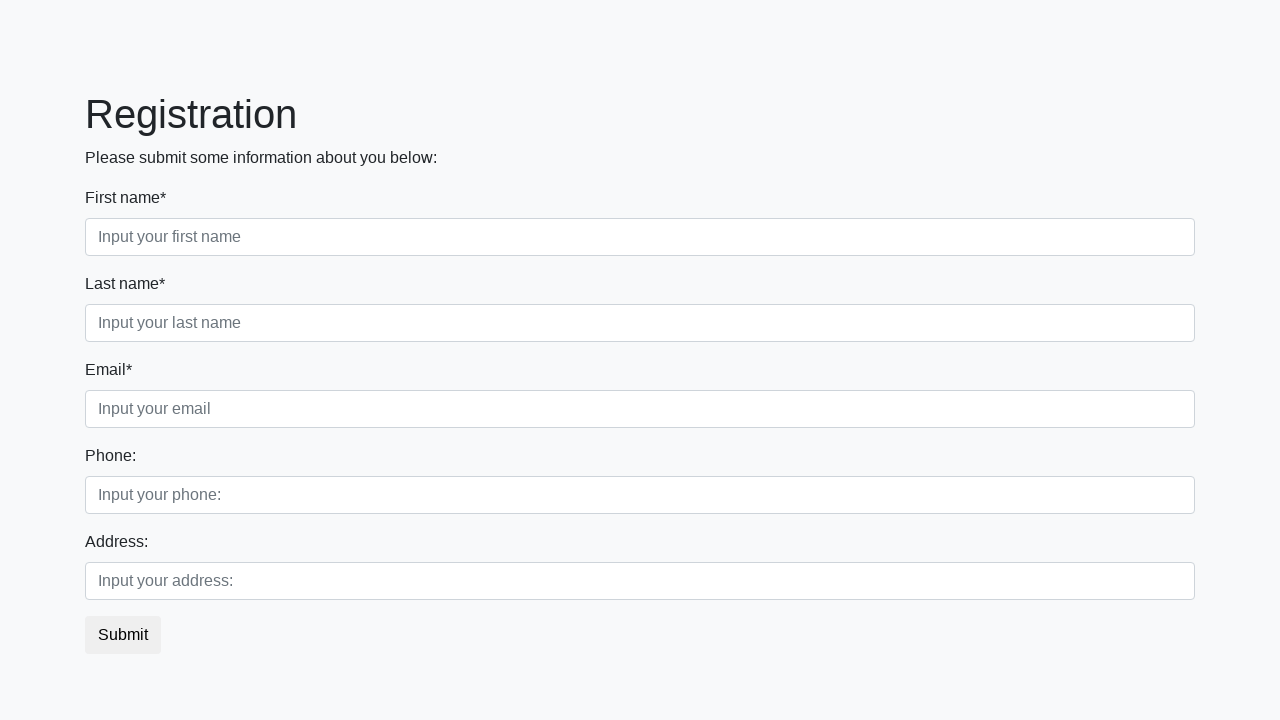

Filled input field with 'Мой ответ' on xpath=//div[@class="first_block"]/div/input >> nth=0
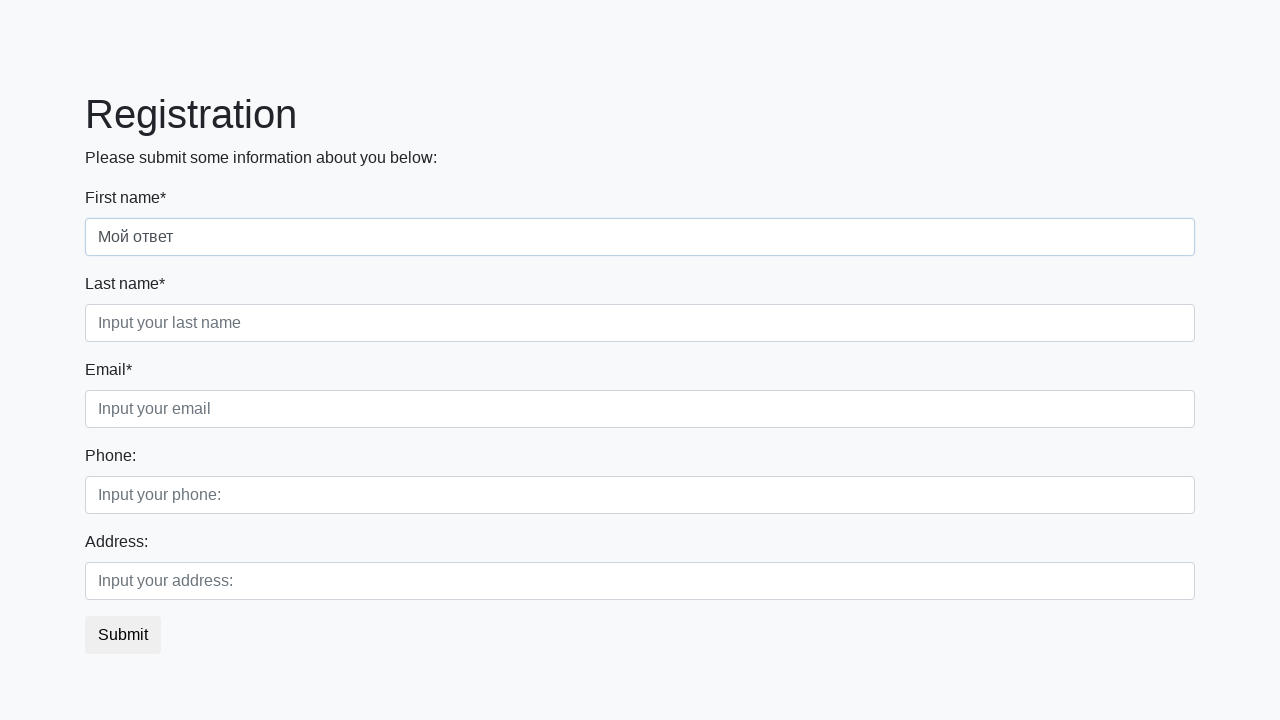

Filled input field with 'Мой ответ' on xpath=//div[@class="first_block"]/div/input >> nth=1
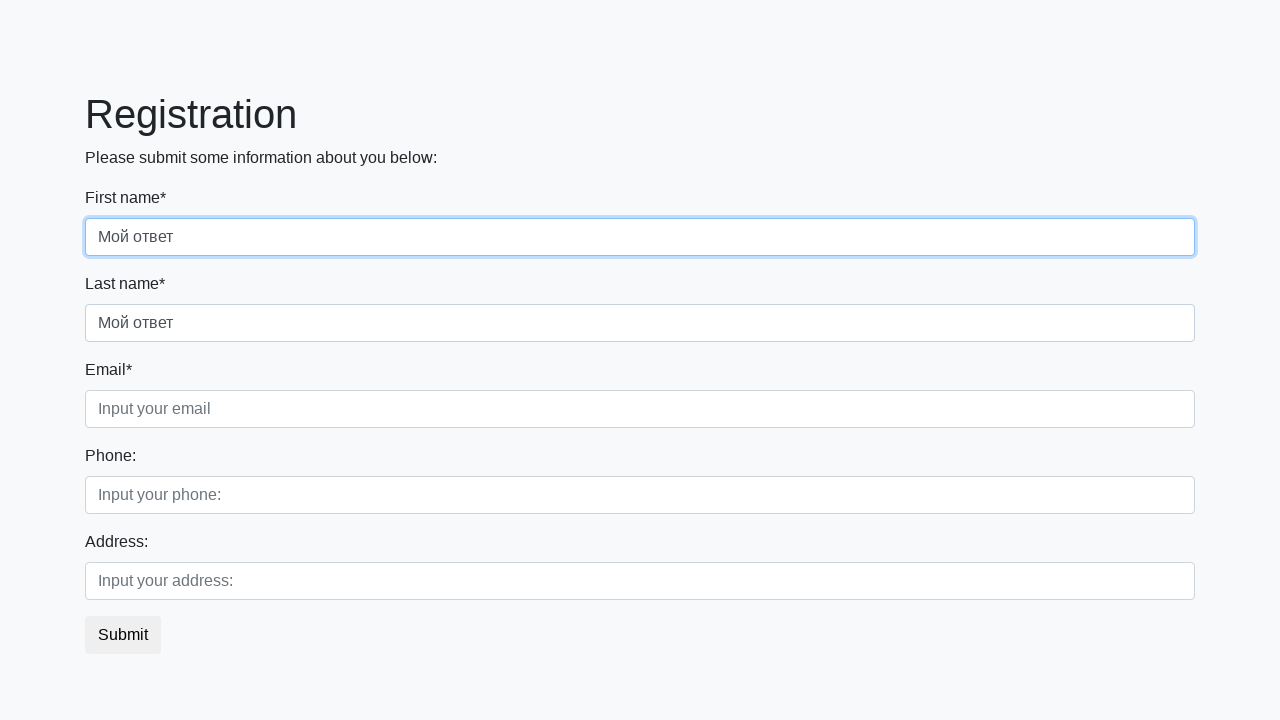

Filled input field with 'Мой ответ' on xpath=//div[@class="first_block"]/div/input >> nth=2
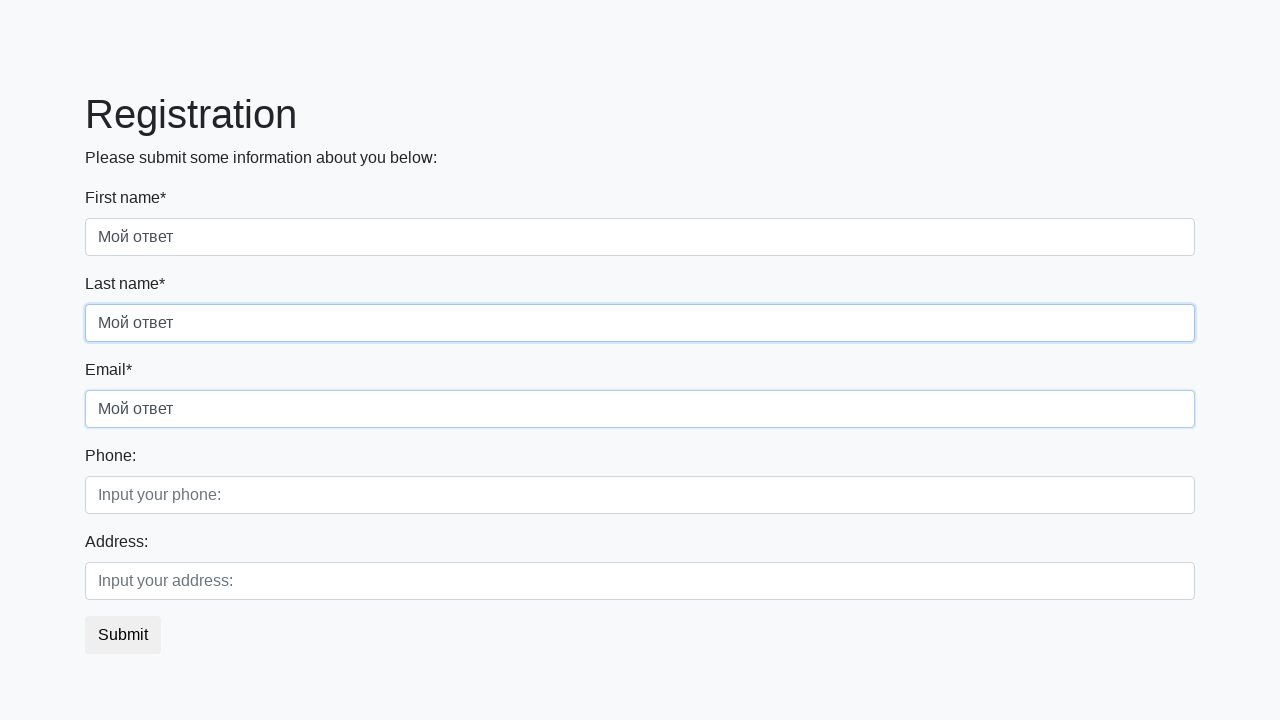

Clicked the submit button at (123, 635) on button.btn
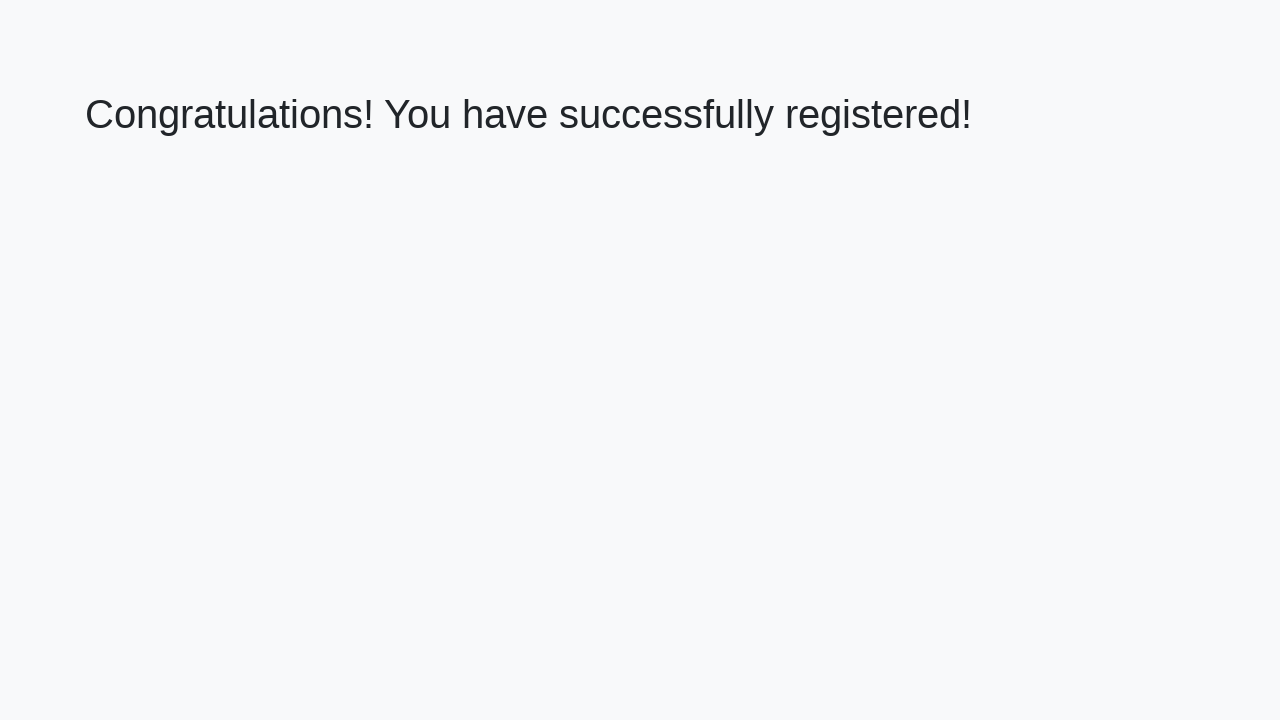

Success message h1 element loaded
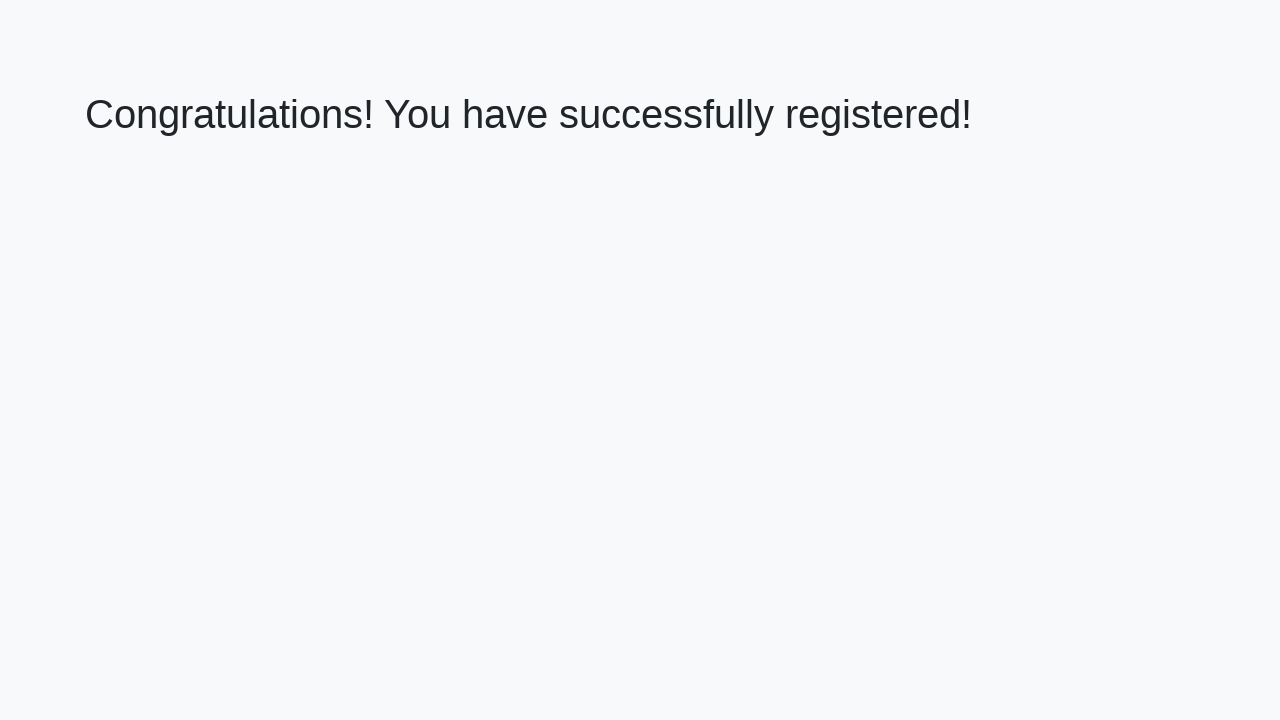

Retrieved success message text
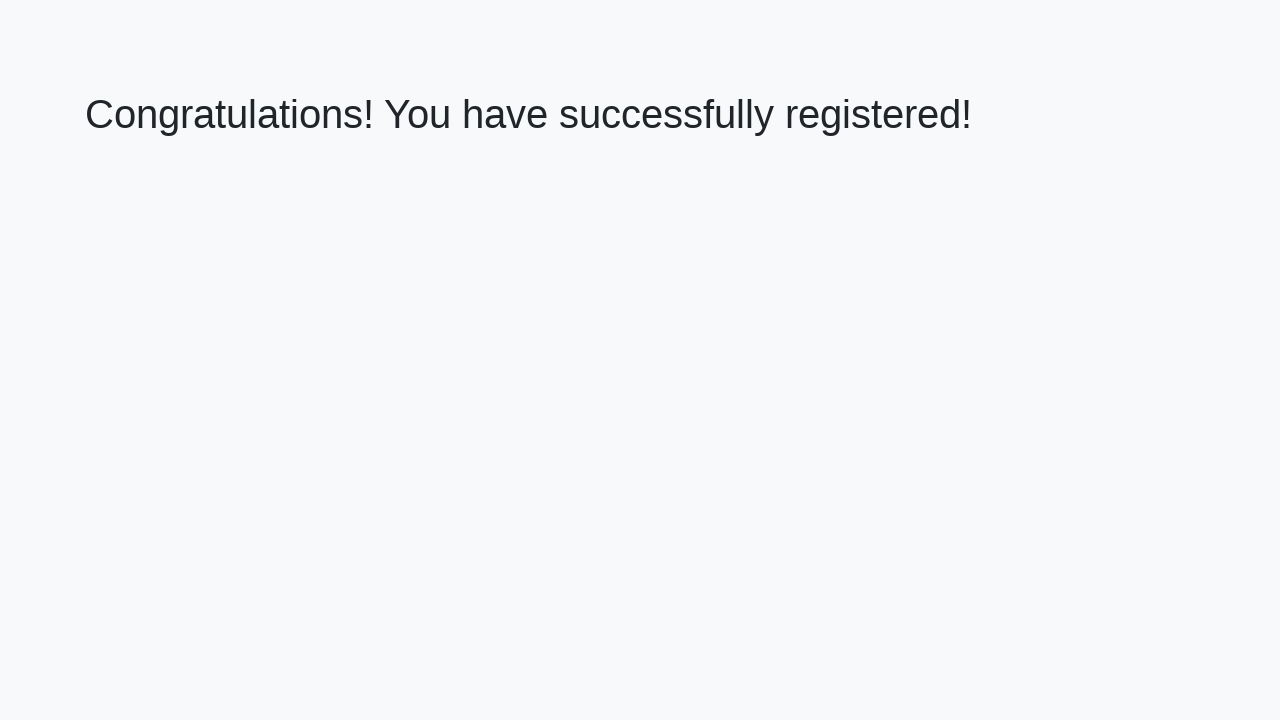

Verified success message: 'Congratulations! You have successfully registered!'
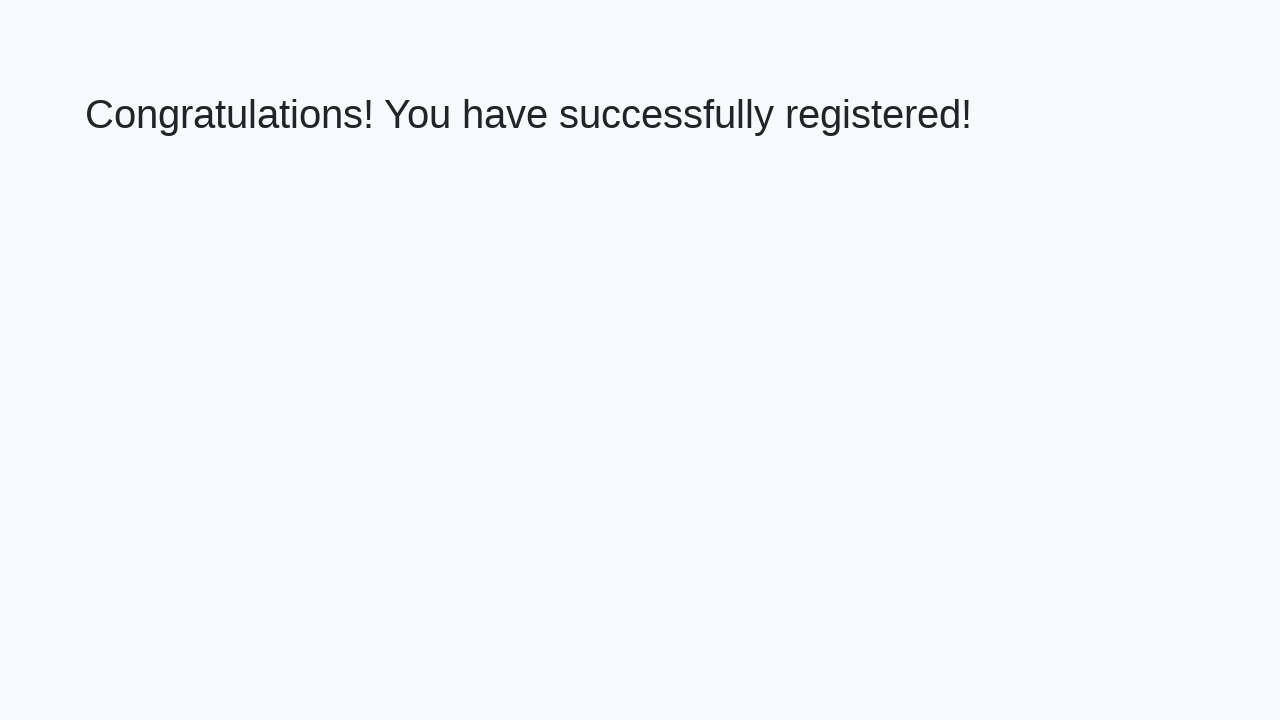

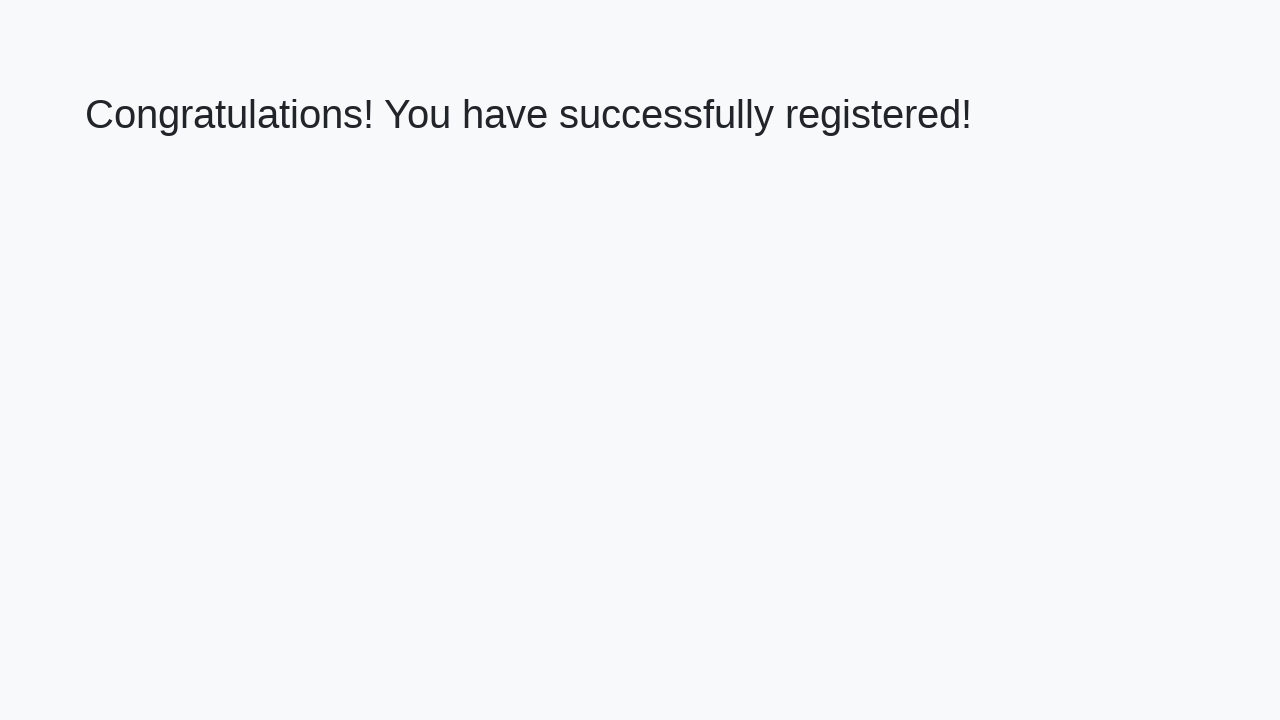